Navigates to Python.org and extracts event information from the event widget, organizing event times and names into a structured format

Starting URL: https://www.python.org/

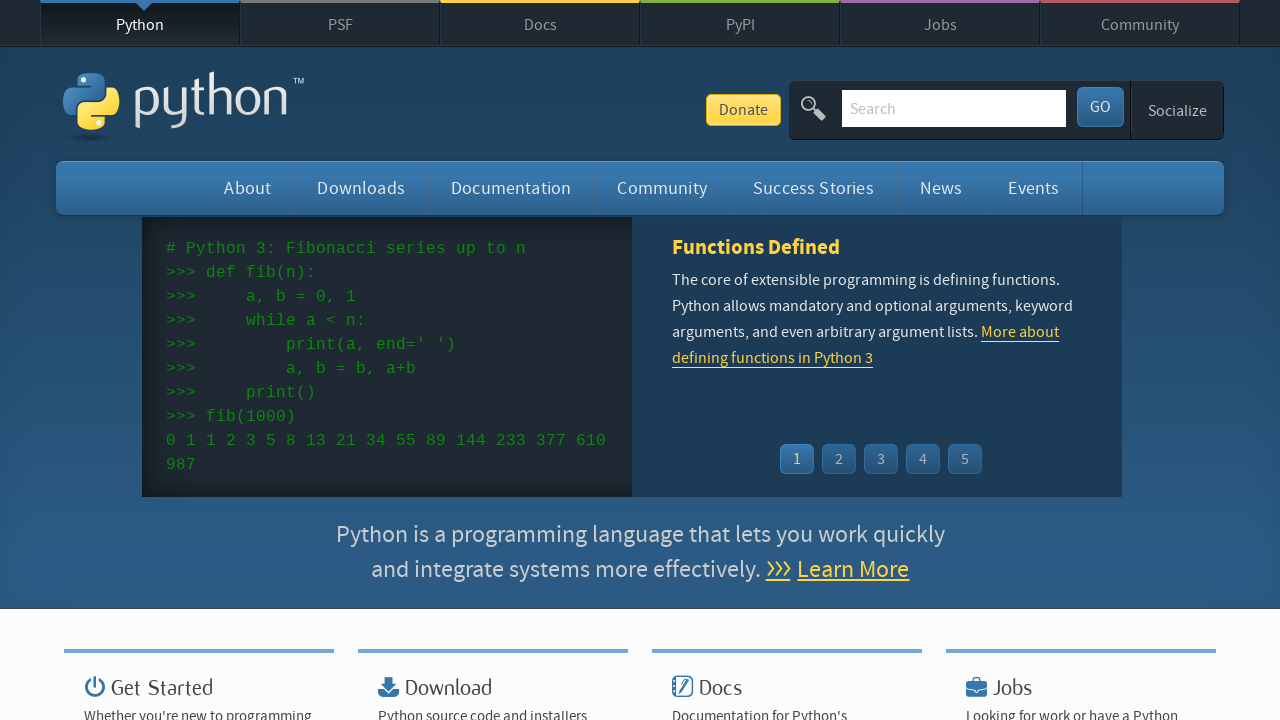

Navigated to https://www.python.org/
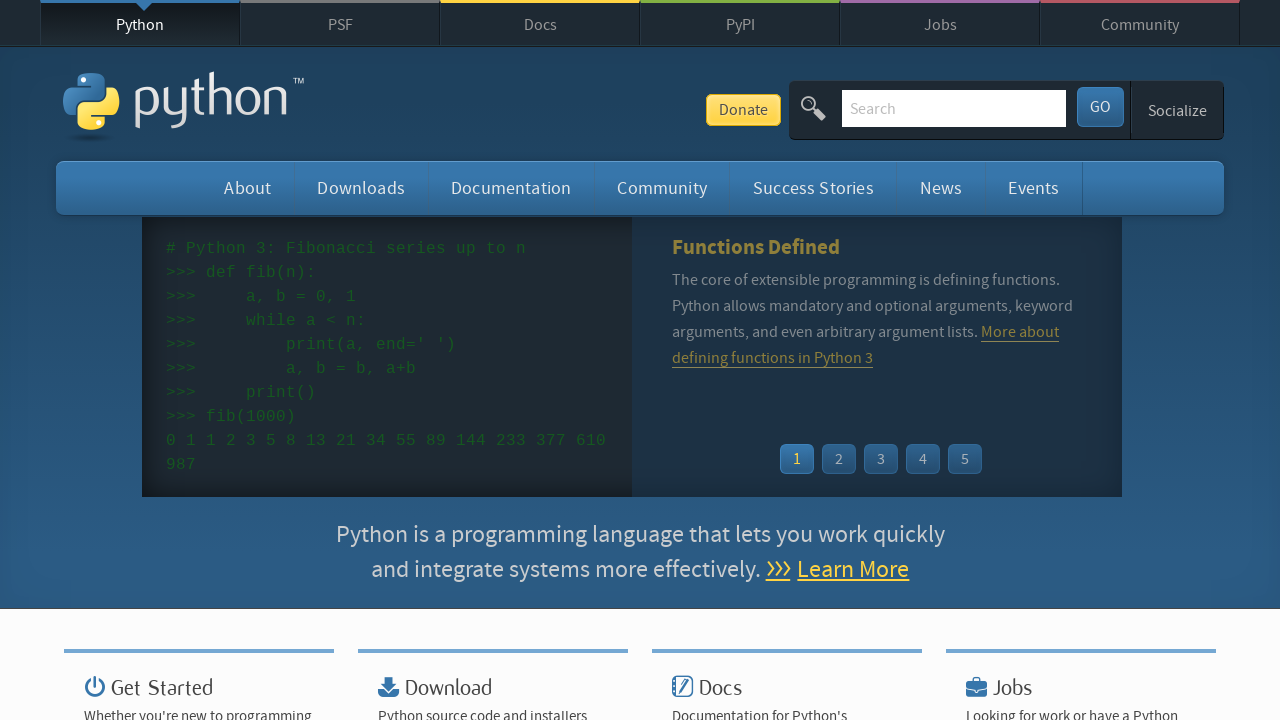

Event widget loaded
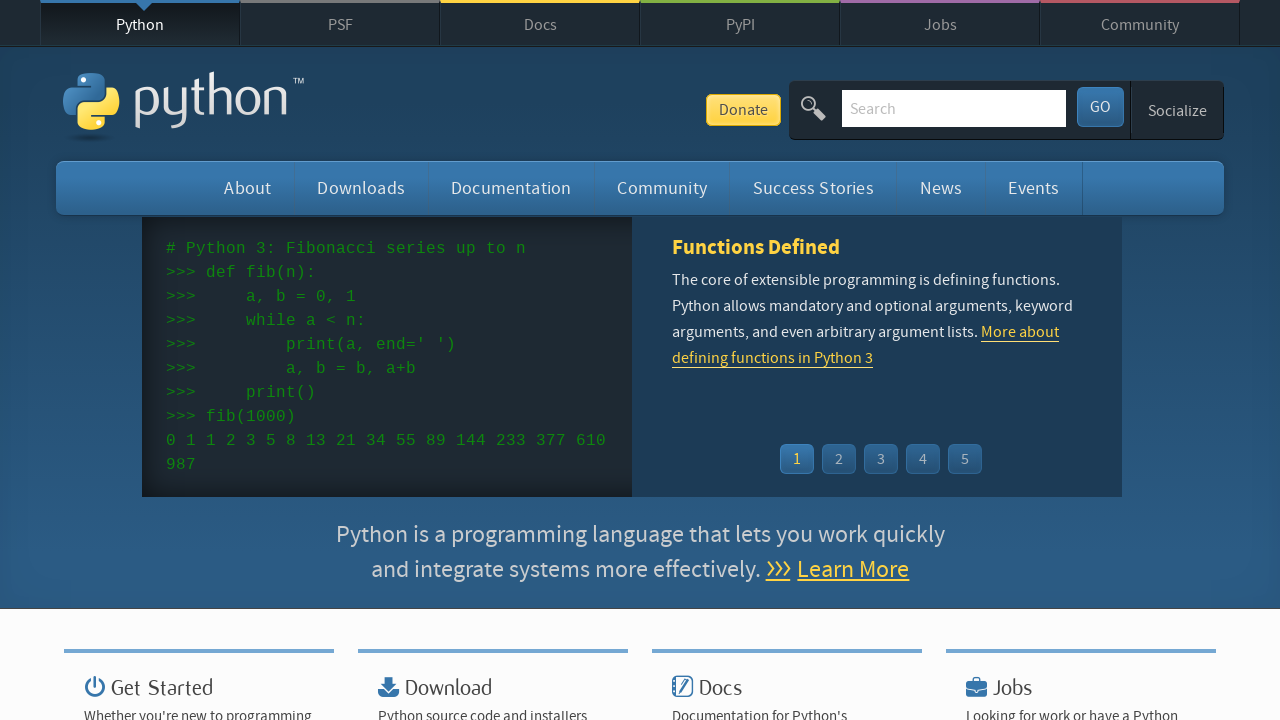

Extracted all event times from widget
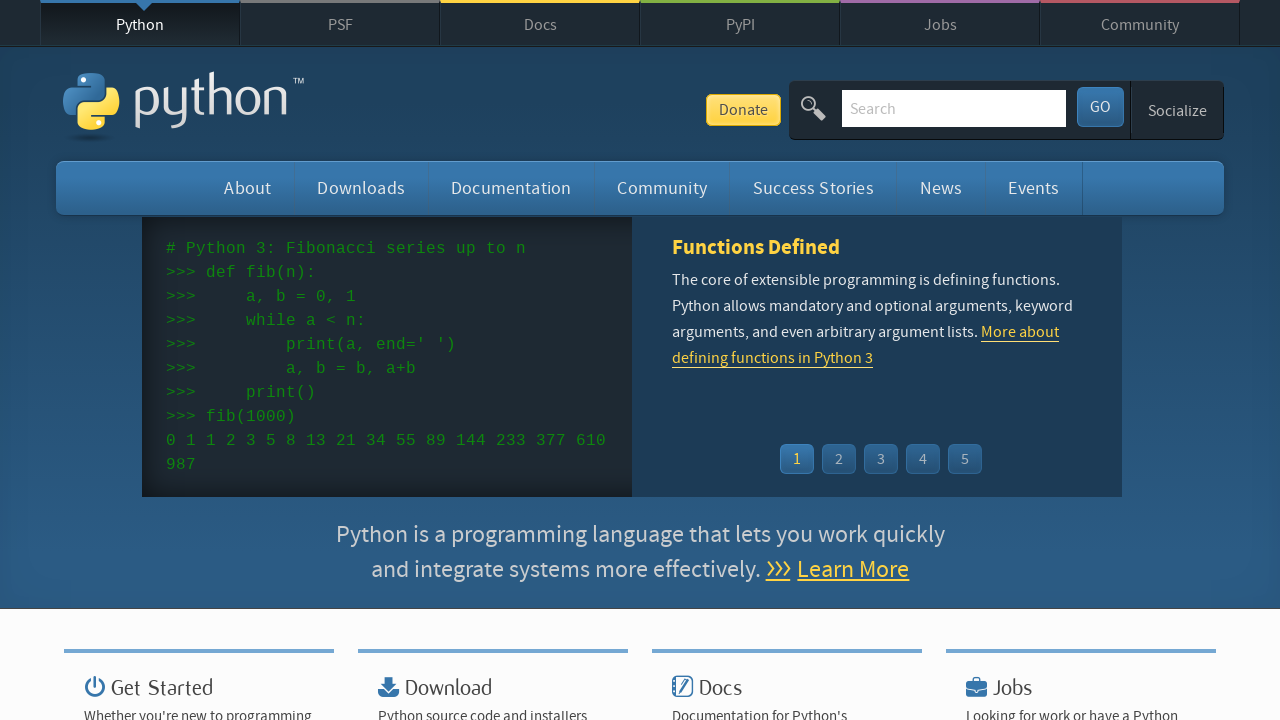

Extracted all event names from widget
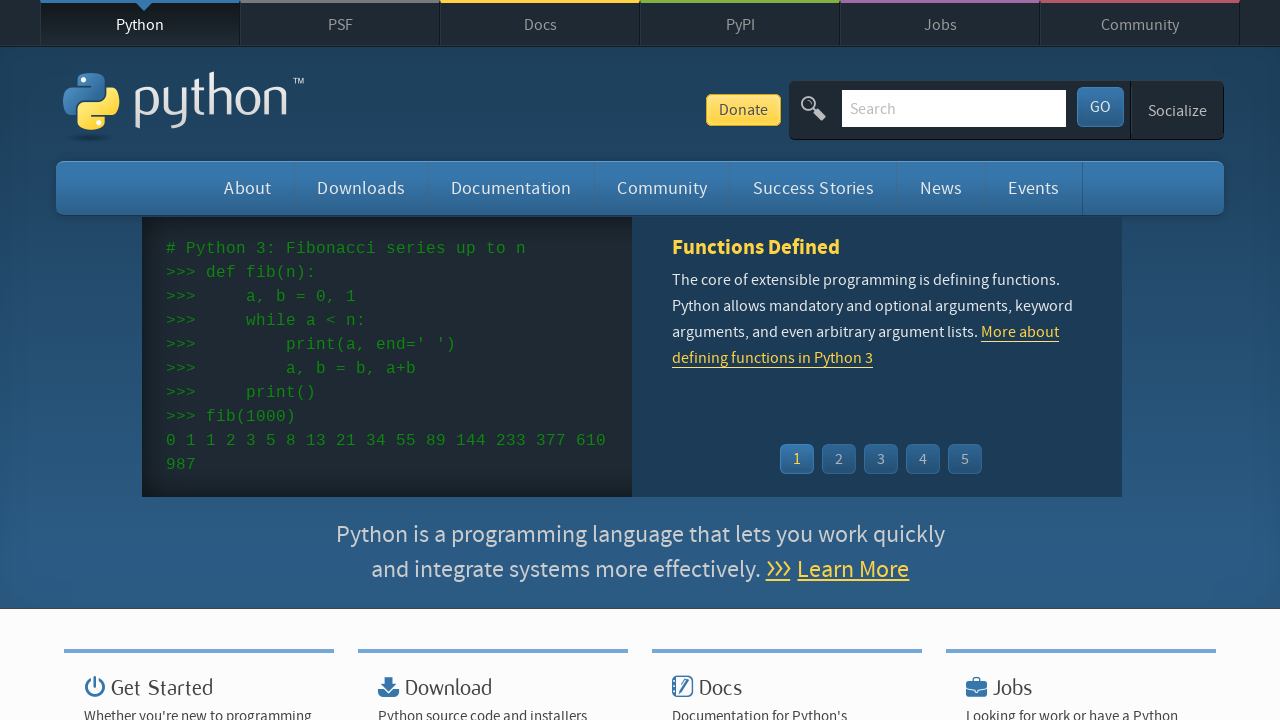

Organized 5 events into structured format
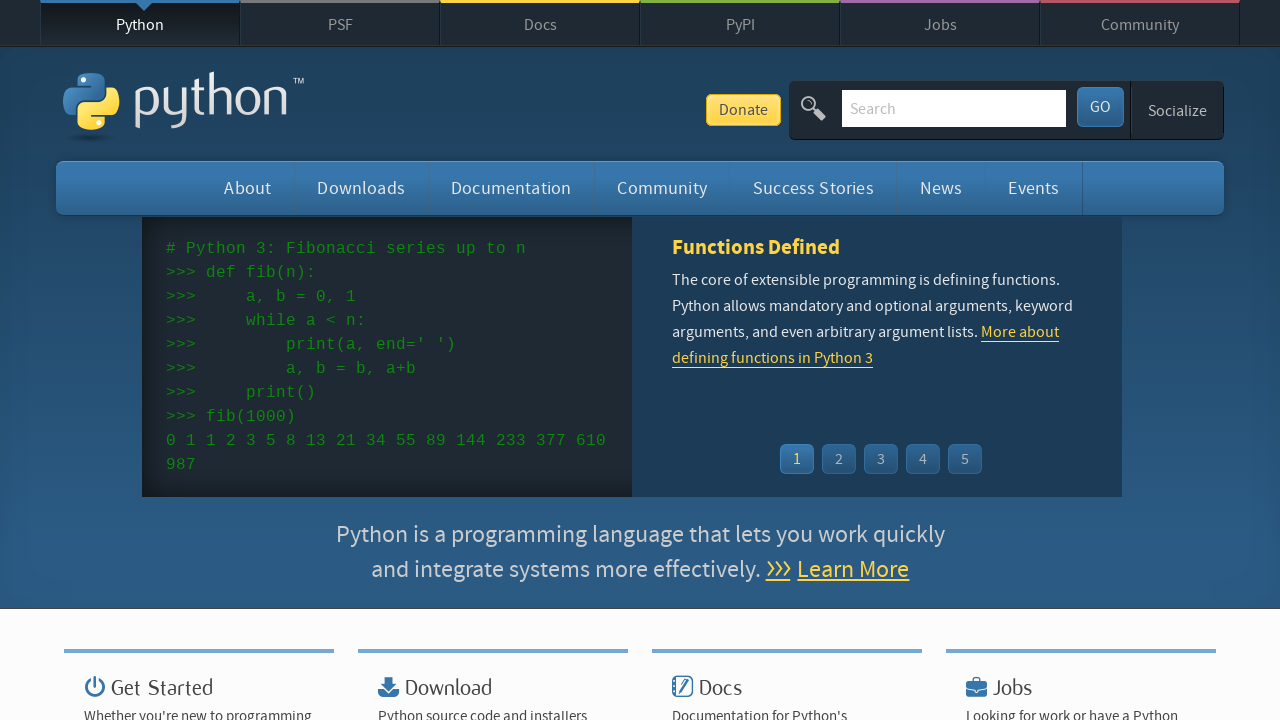

Verified 5 events were found on page
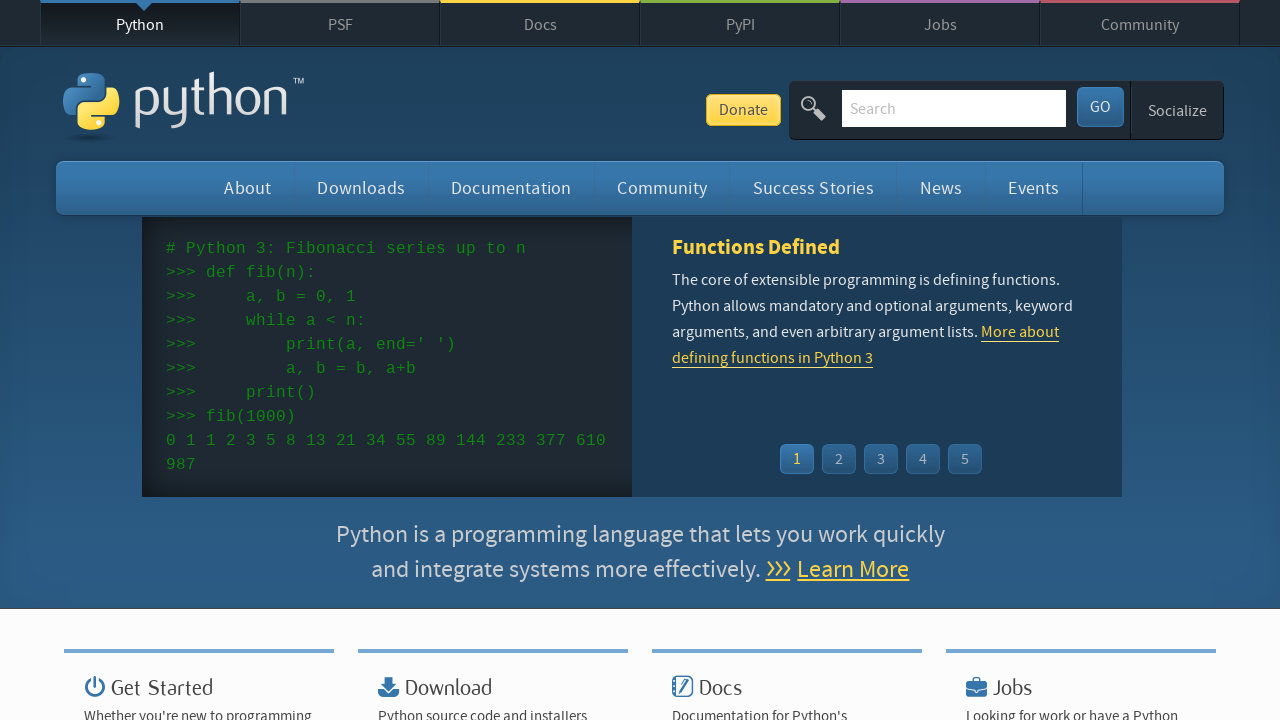

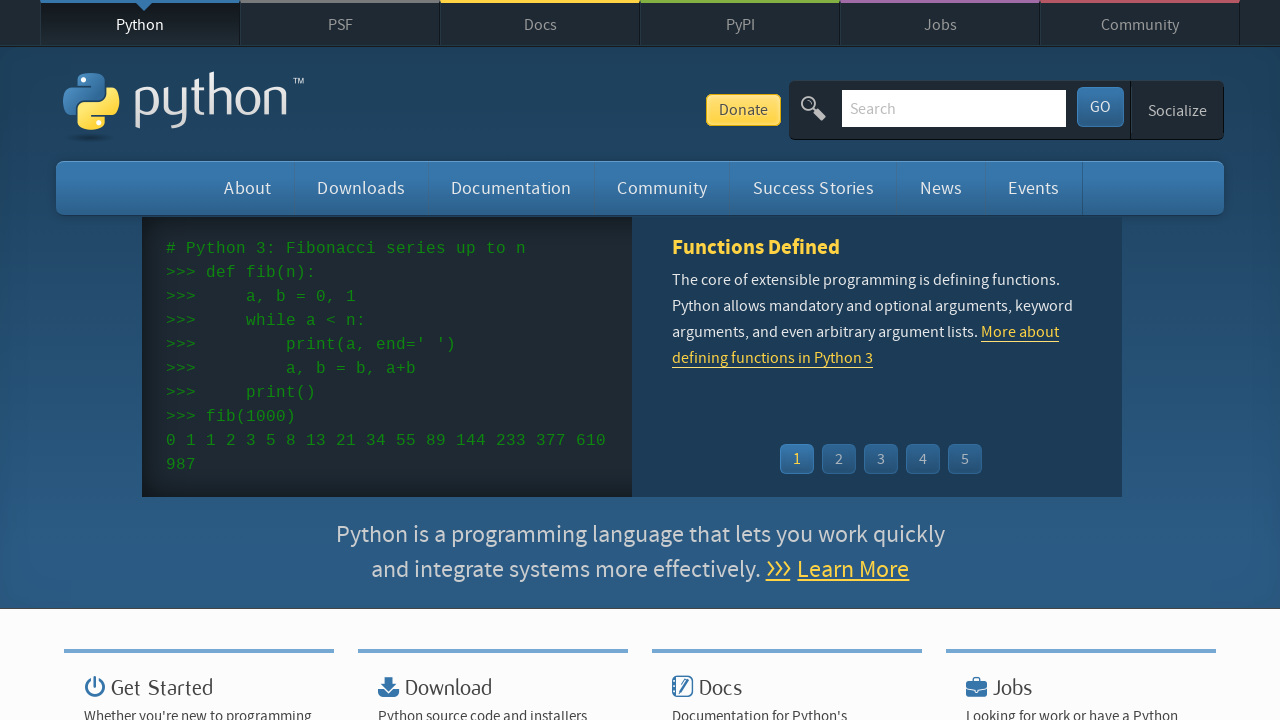